Verifies that the buttons page loads correctly and displays the expected title "Buttons"

Starting URL: https://demoqa.com/buttons

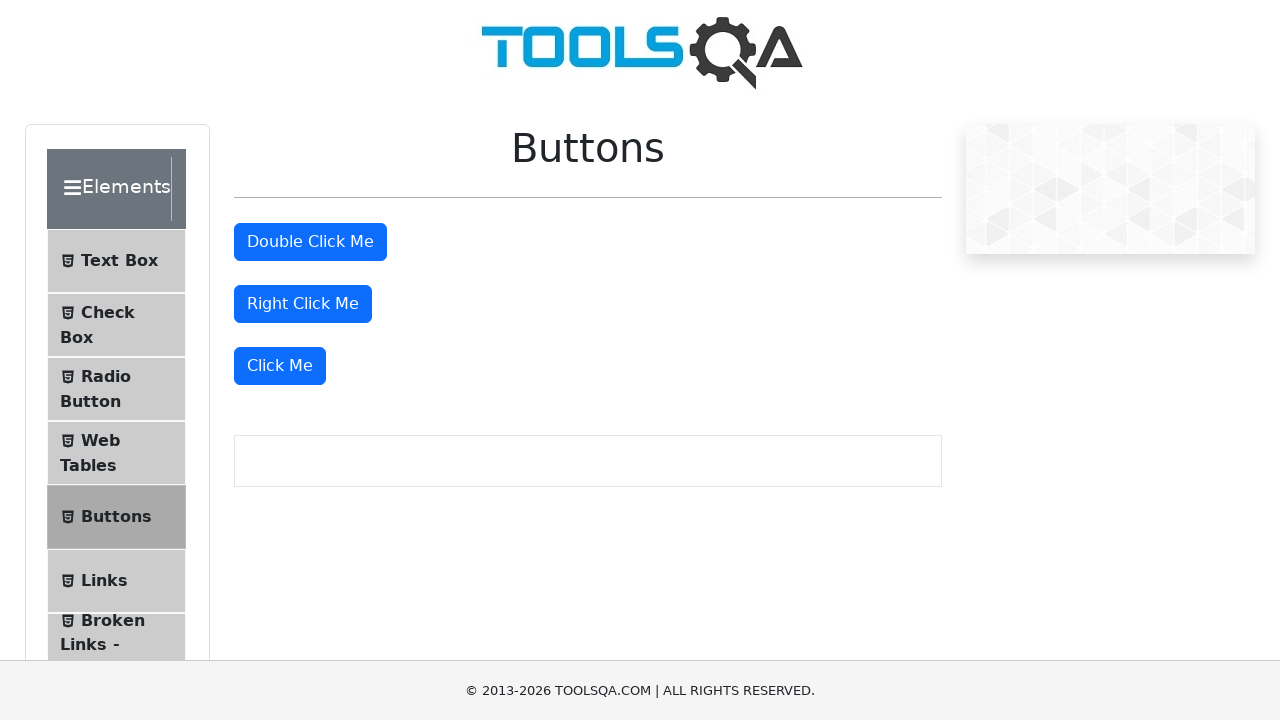

Navigated to buttons page at https://demoqa.com/buttons
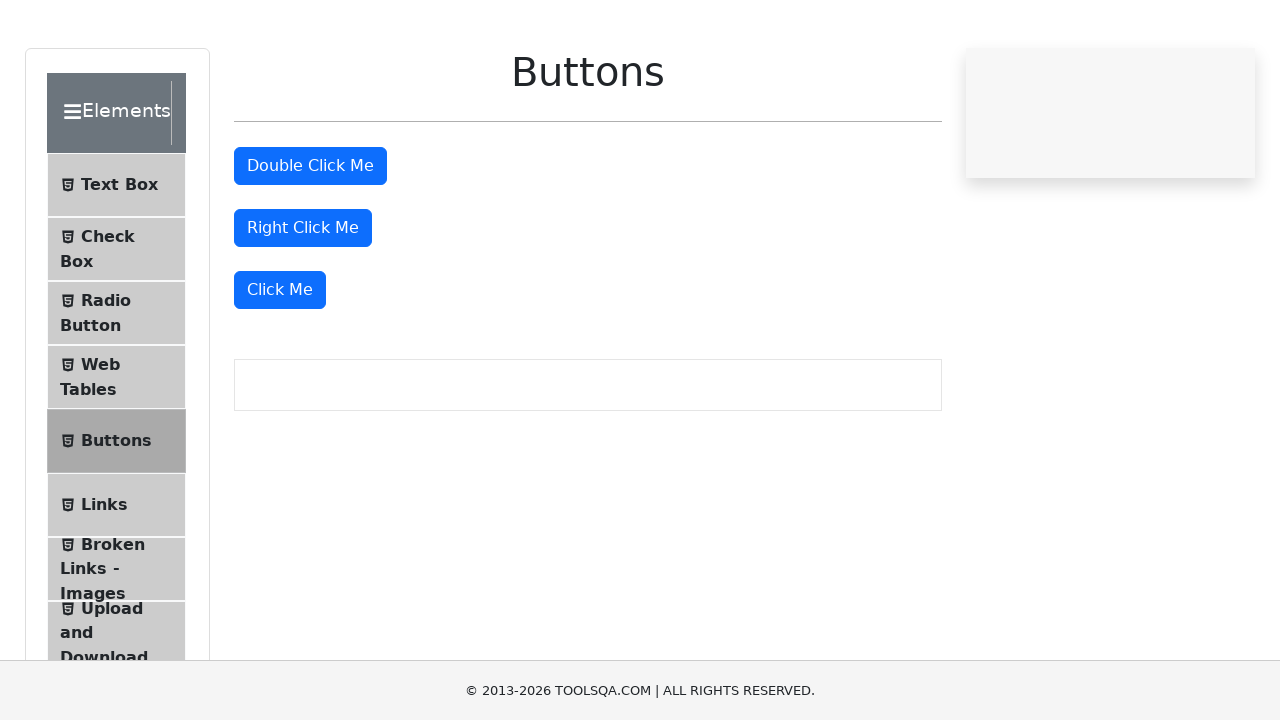

Retrieved page title from h1 element
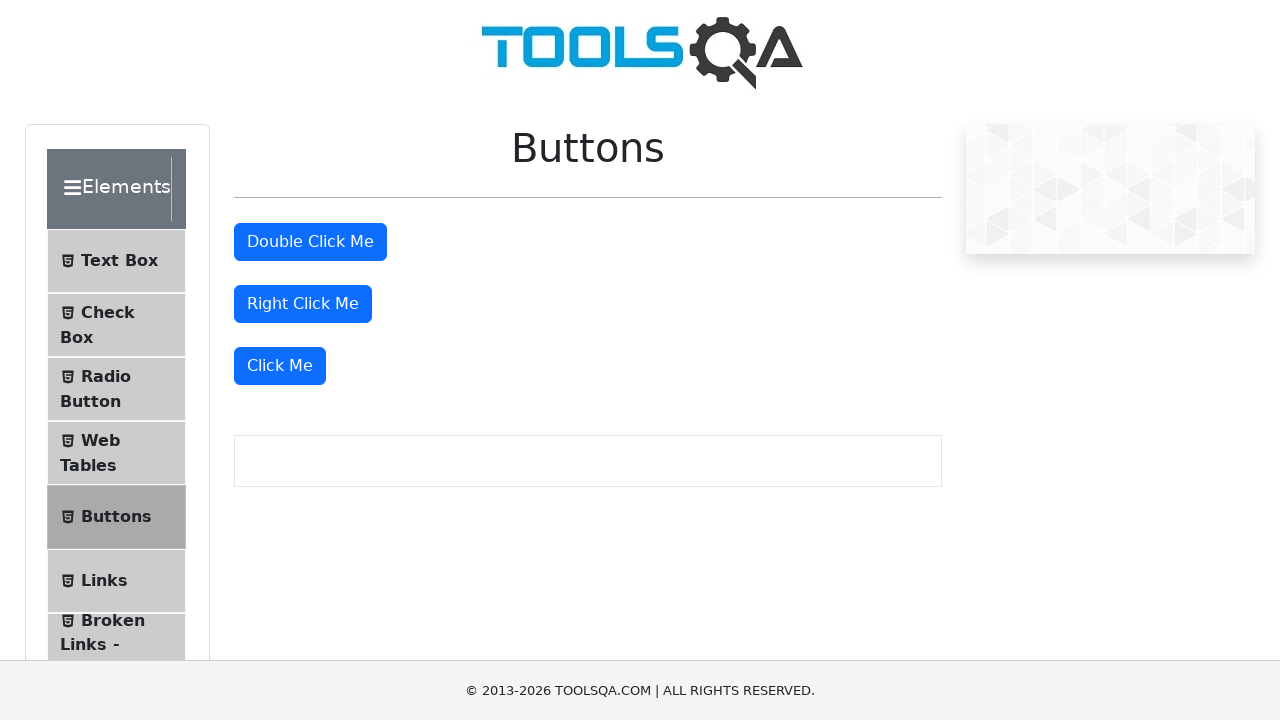

Verified page title is 'Buttons'
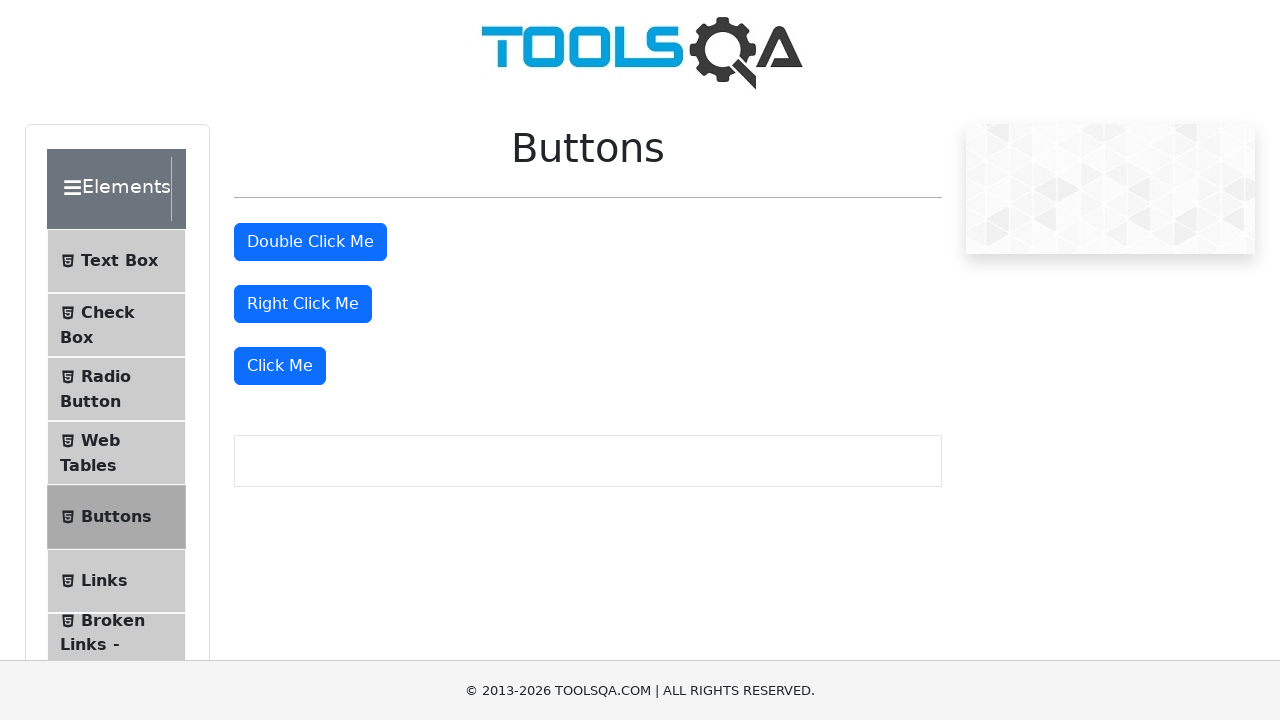

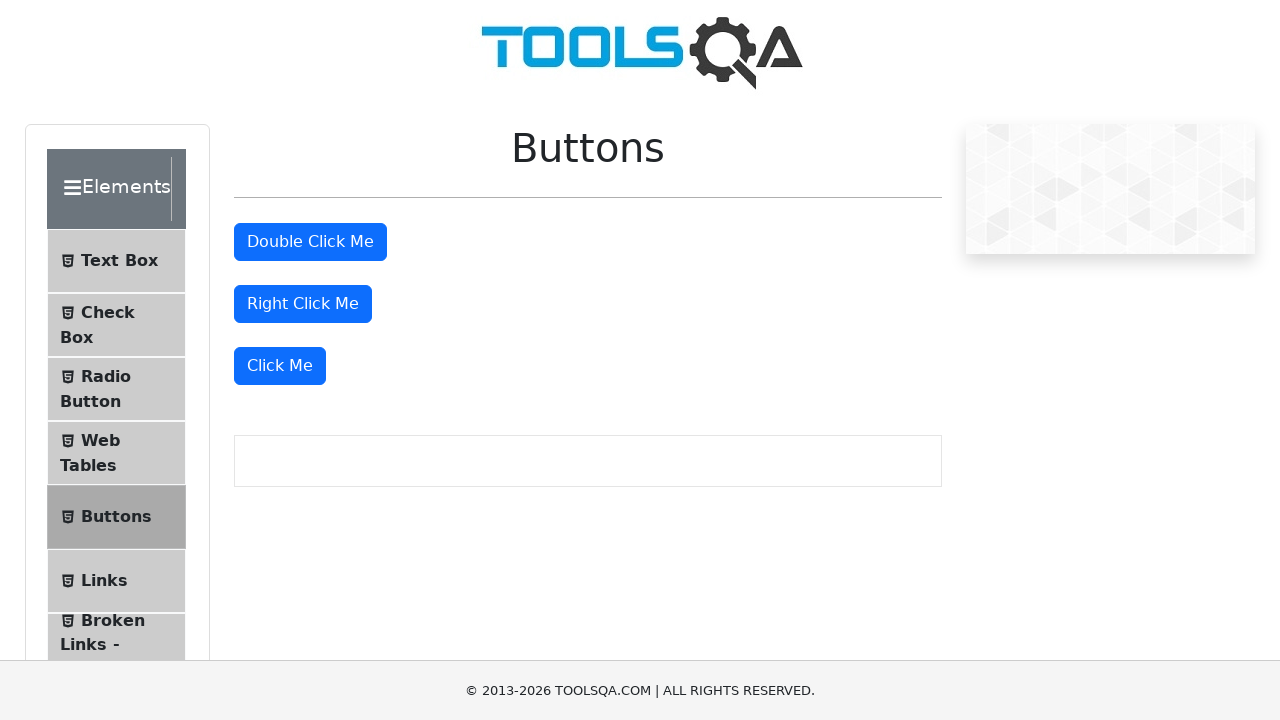